Tests that social media icons (Facebook, Instagram, Twitter) are present and link to the correct ntiuppsala profiles

Starting URL: https://ntig-uppsala.github.io/Frisor-Saxe/index.html

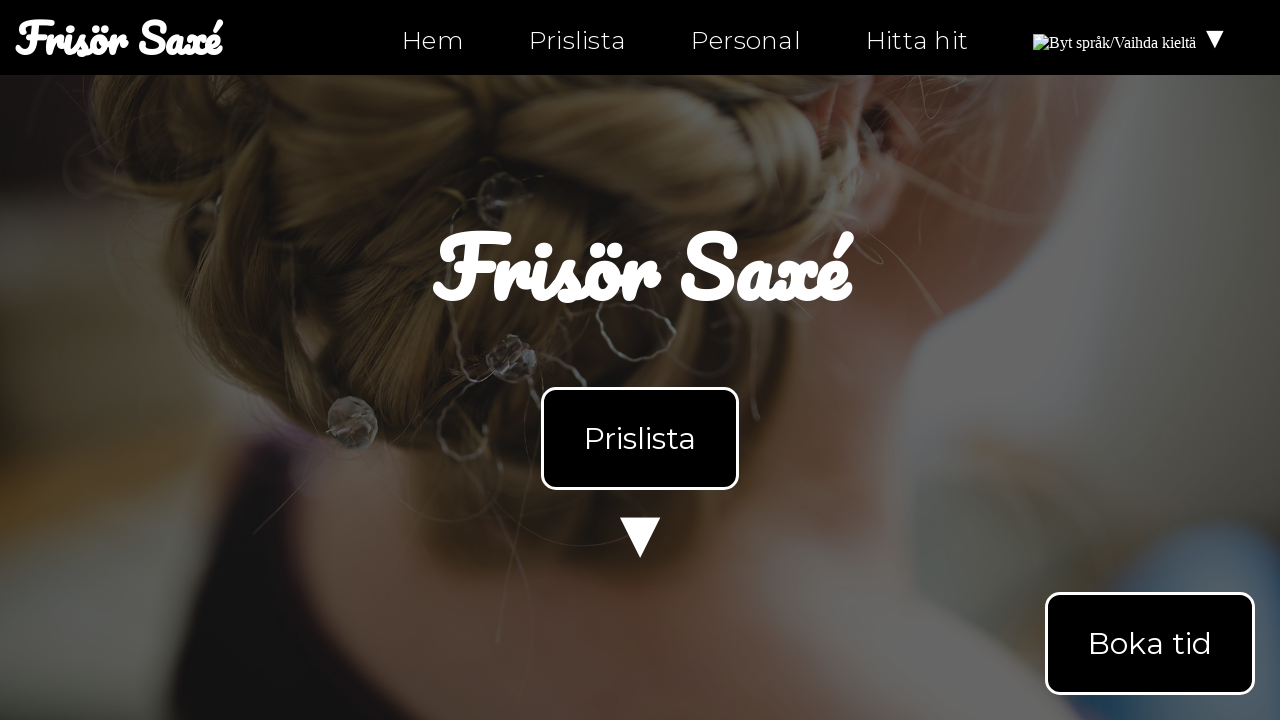

Verified facebook icon is present on index.html
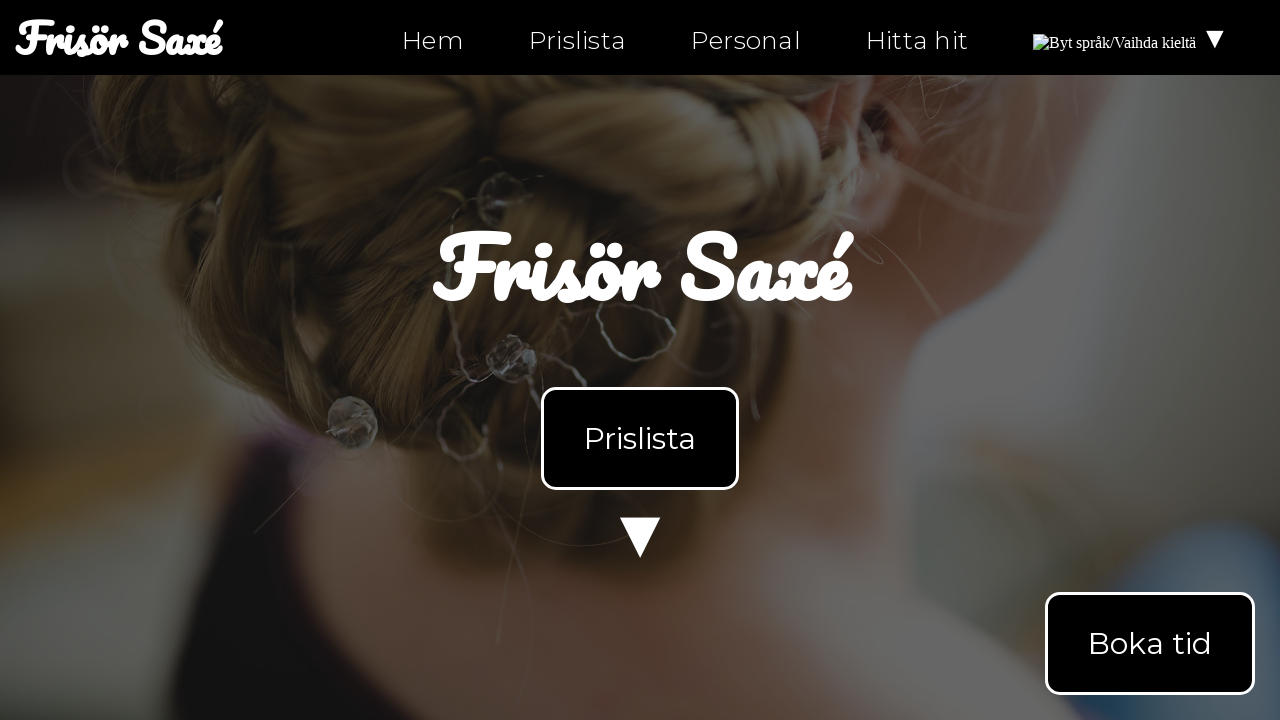

Verified facebook icon links to https://facebook.com/ntiuppsala
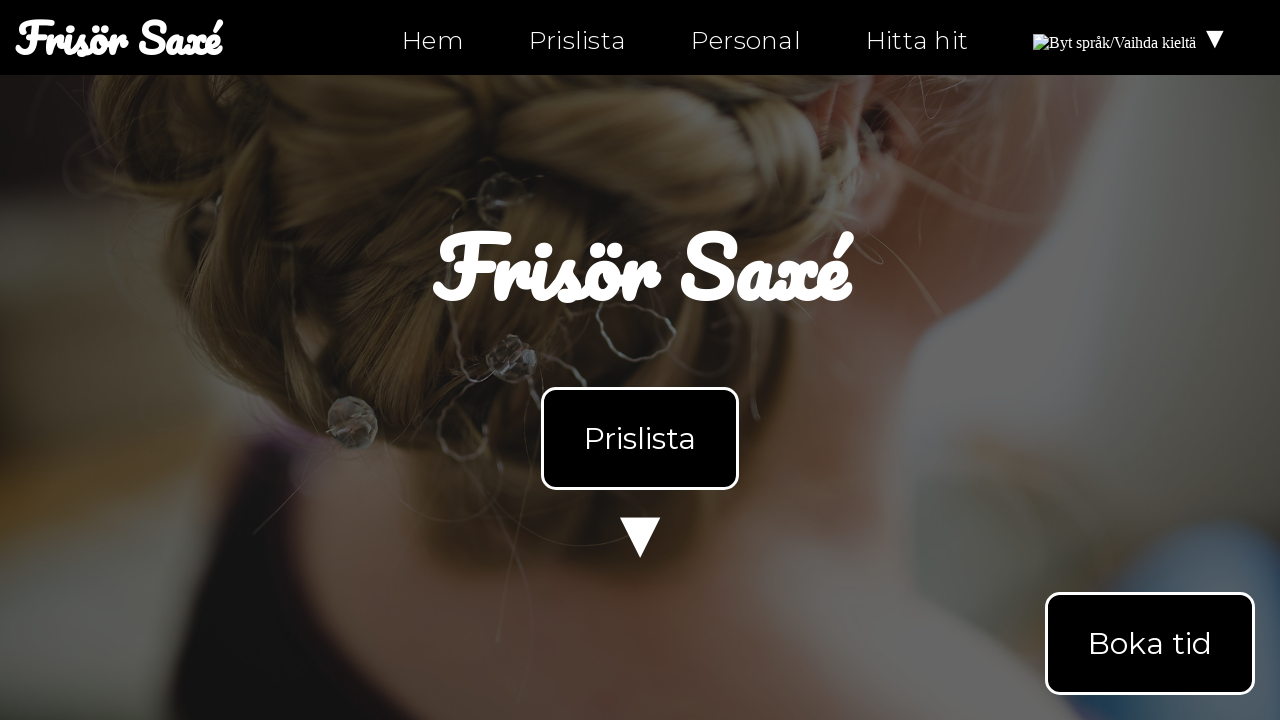

Verified instagram icon is present on index.html
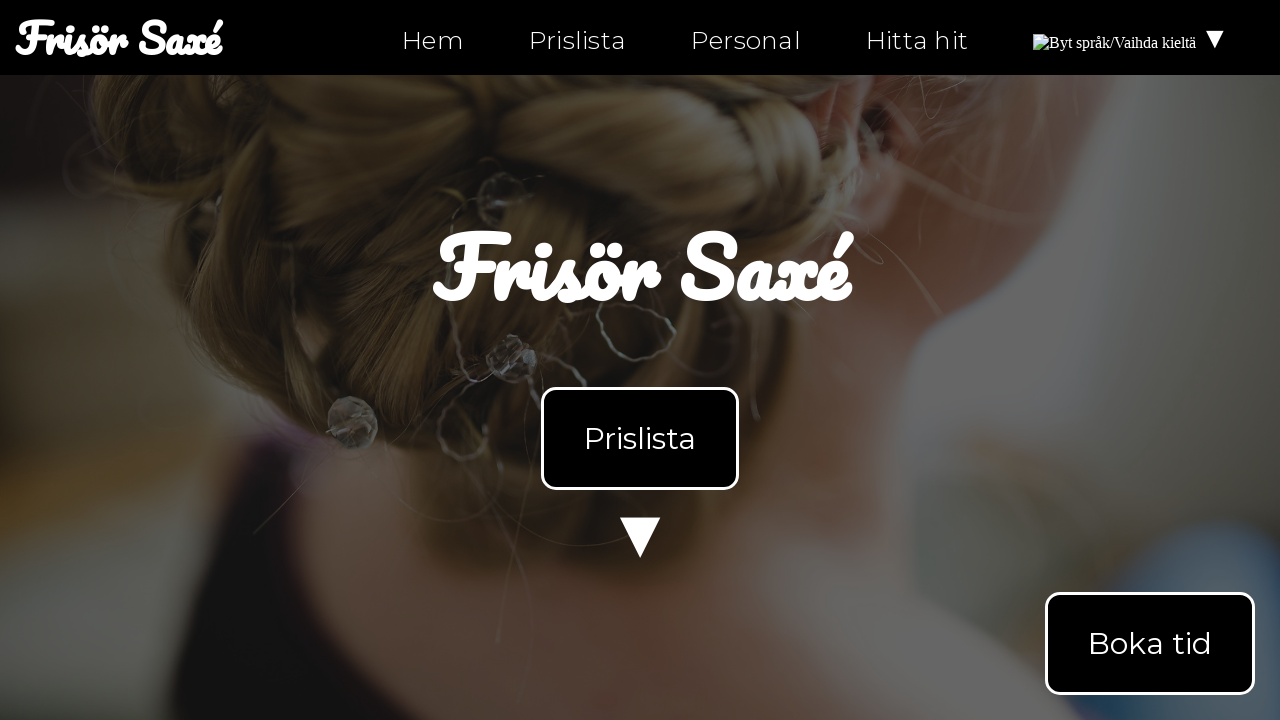

Verified instagram icon links to https://instagram.com/ntiuppsala
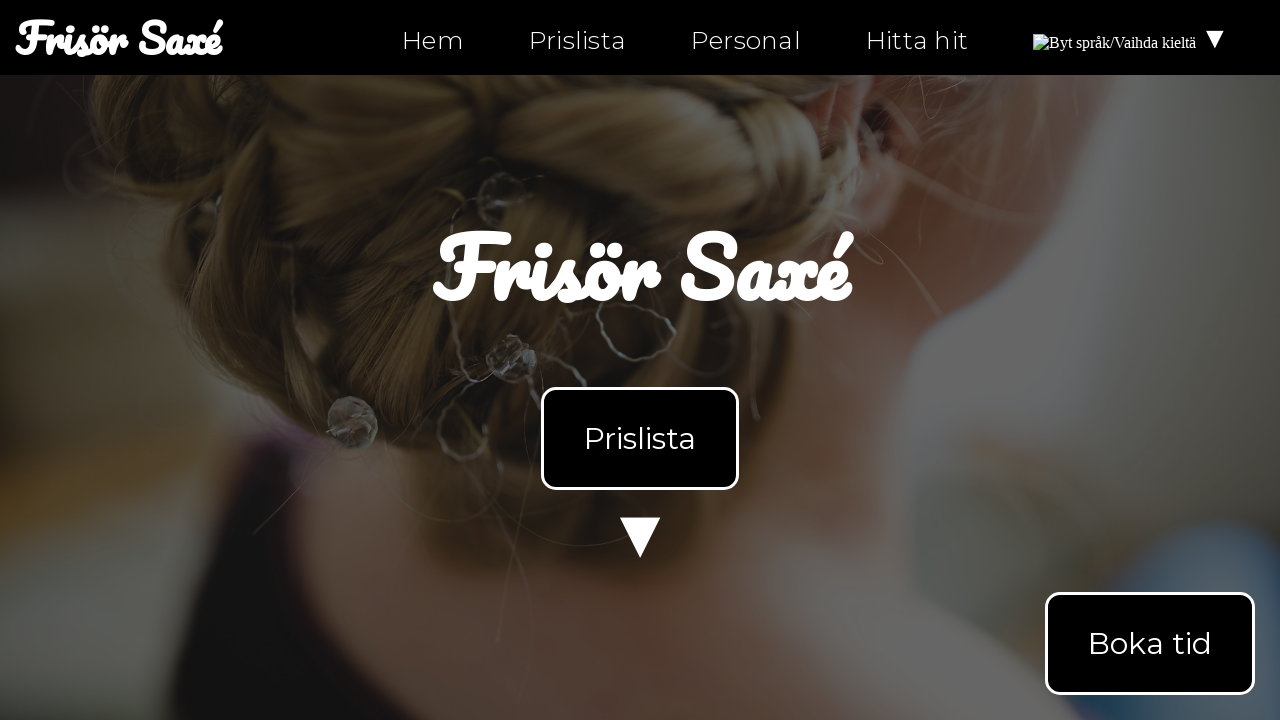

Verified twitter icon is present on index.html
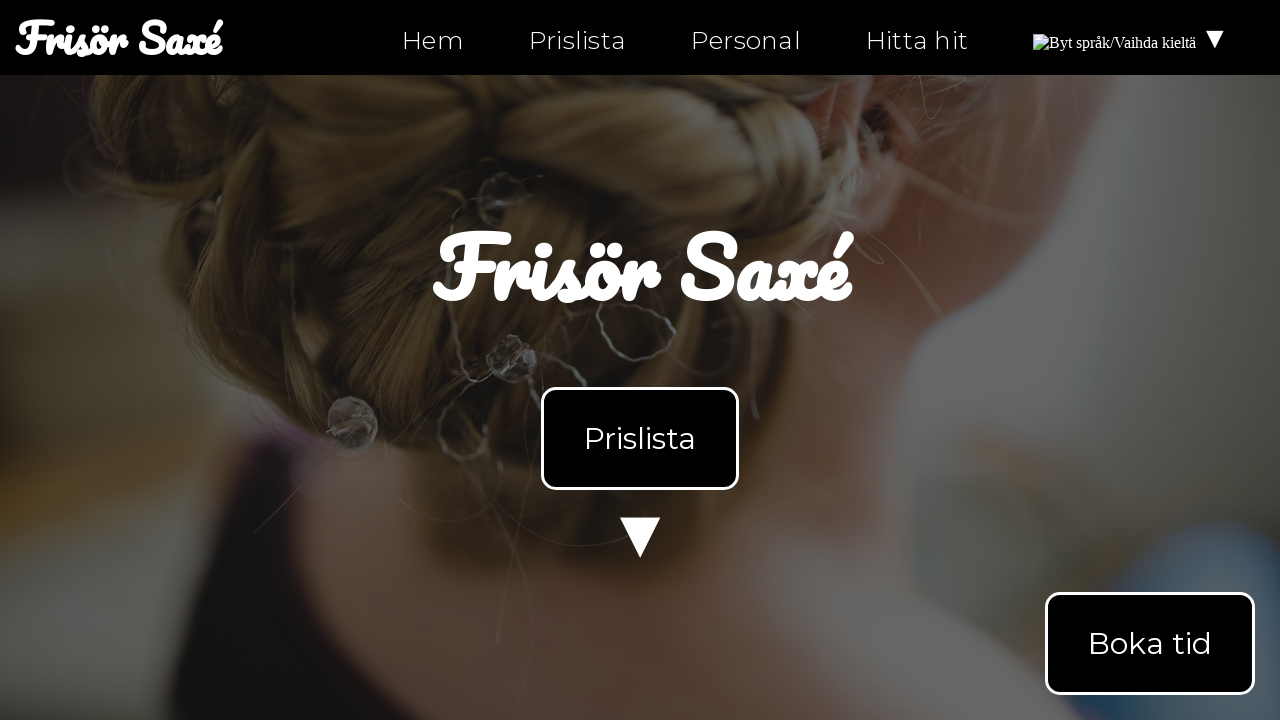

Verified twitter icon links to https://twitter.com/ntiuppsala
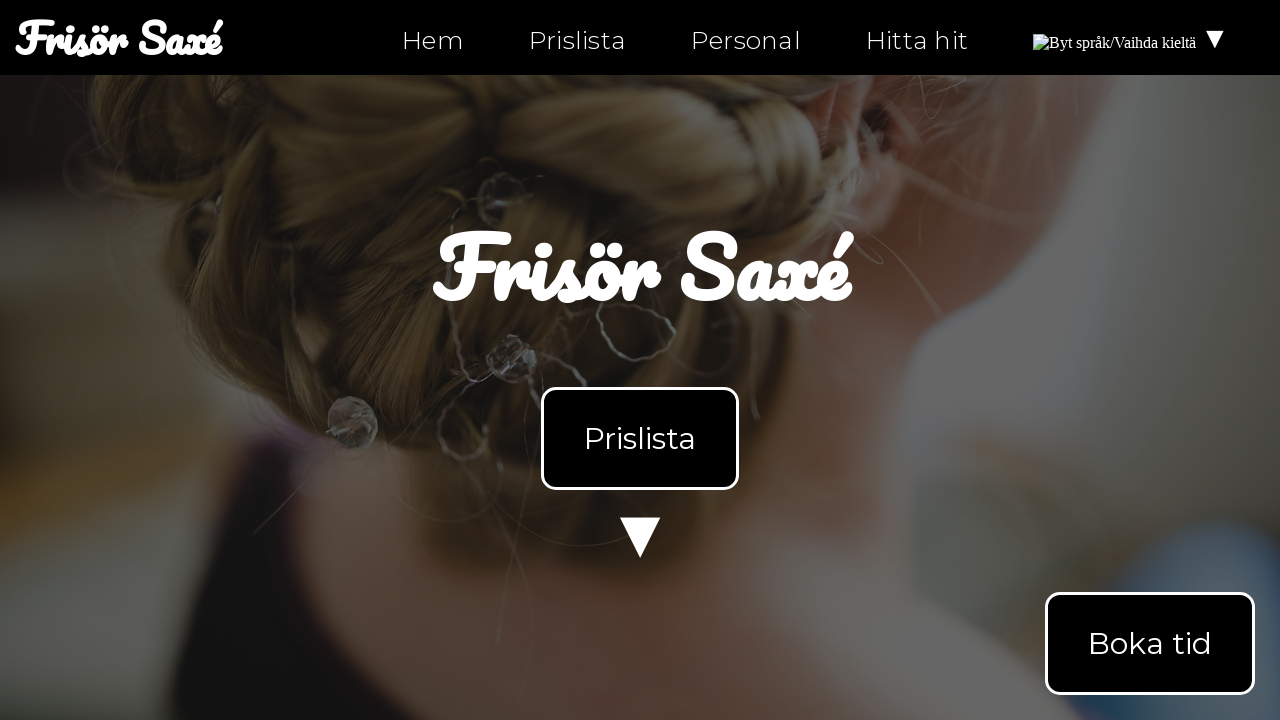

Navigated to personal.html
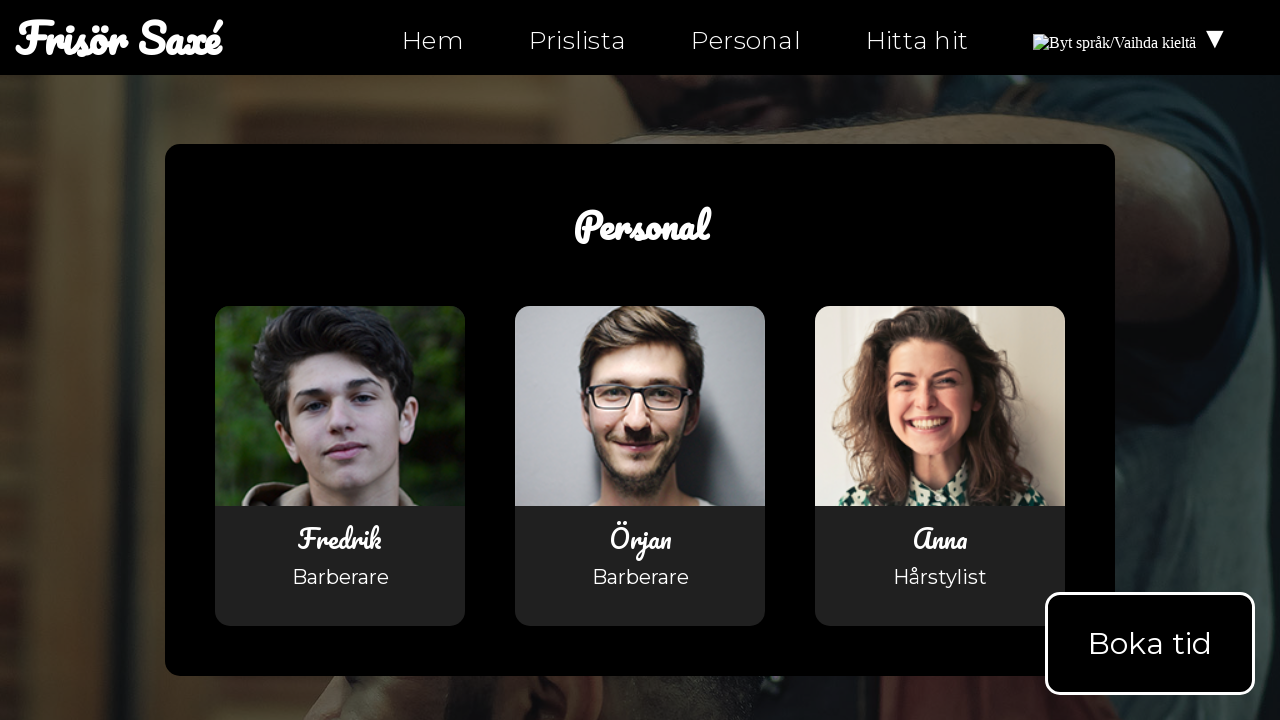

Verified facebook icon is present on personal.html
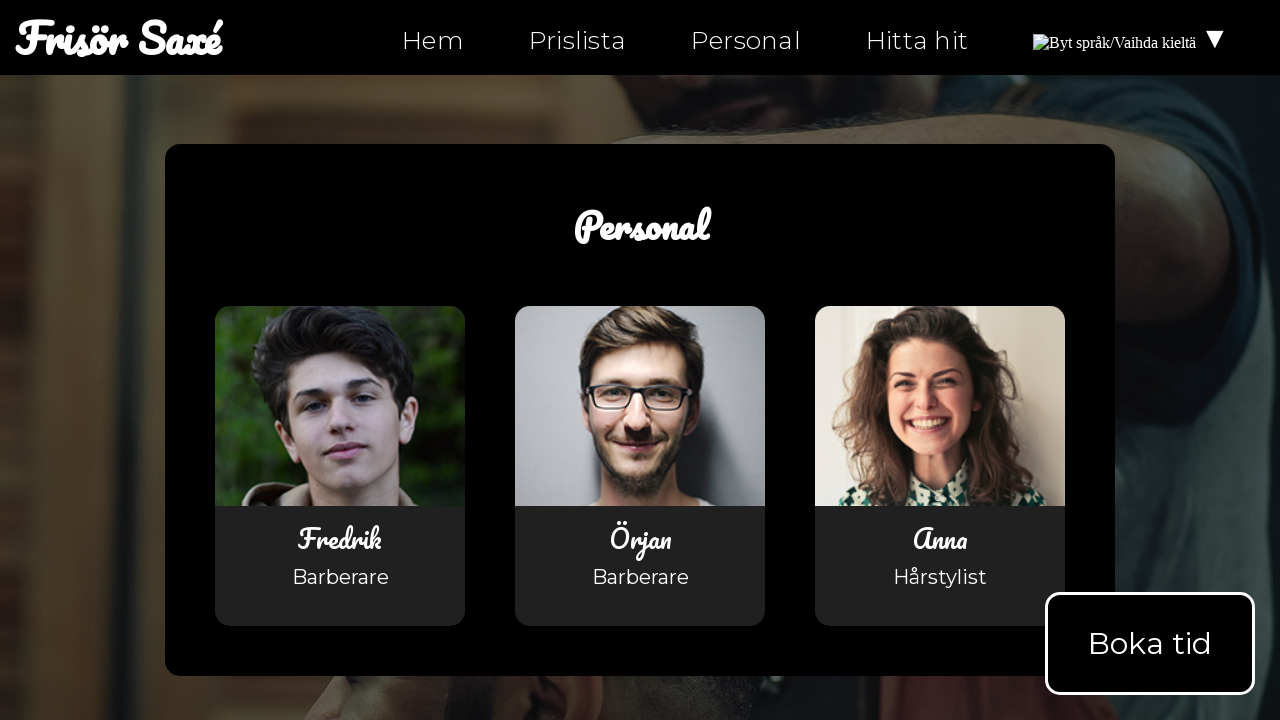

Verified facebook icon links to https://facebook.com/ntiuppsala on personal.html
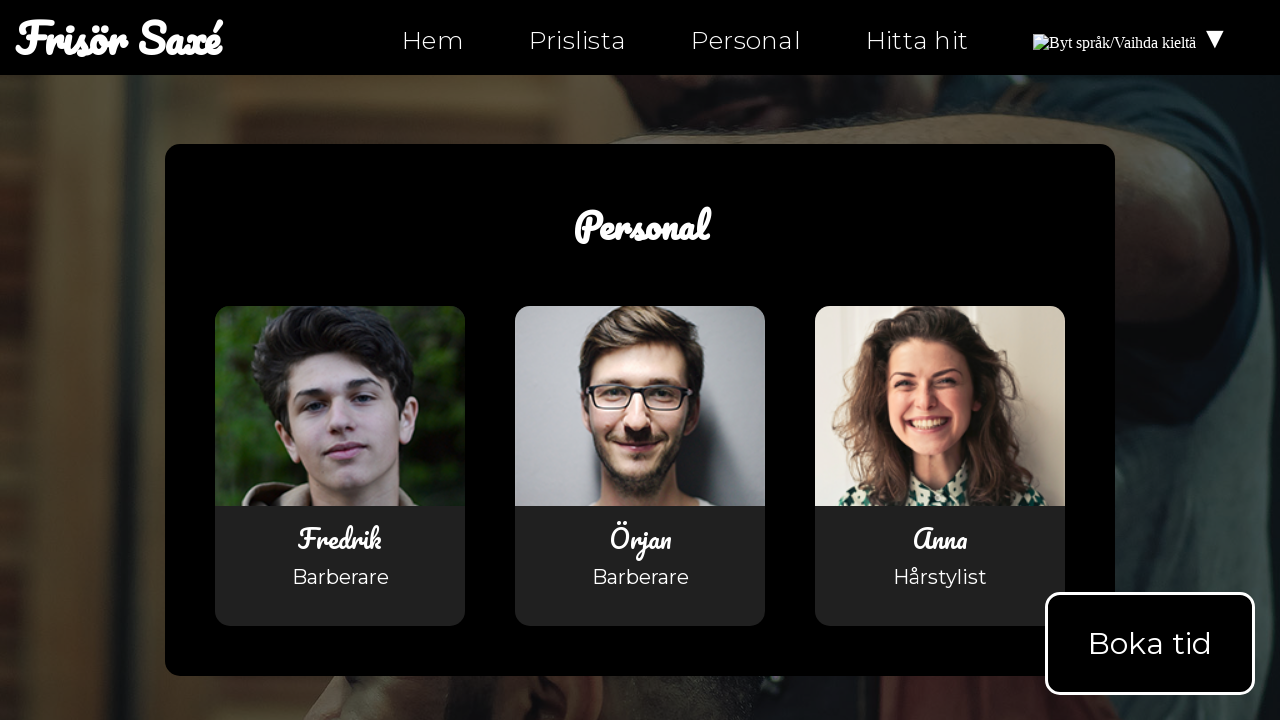

Verified instagram icon is present on personal.html
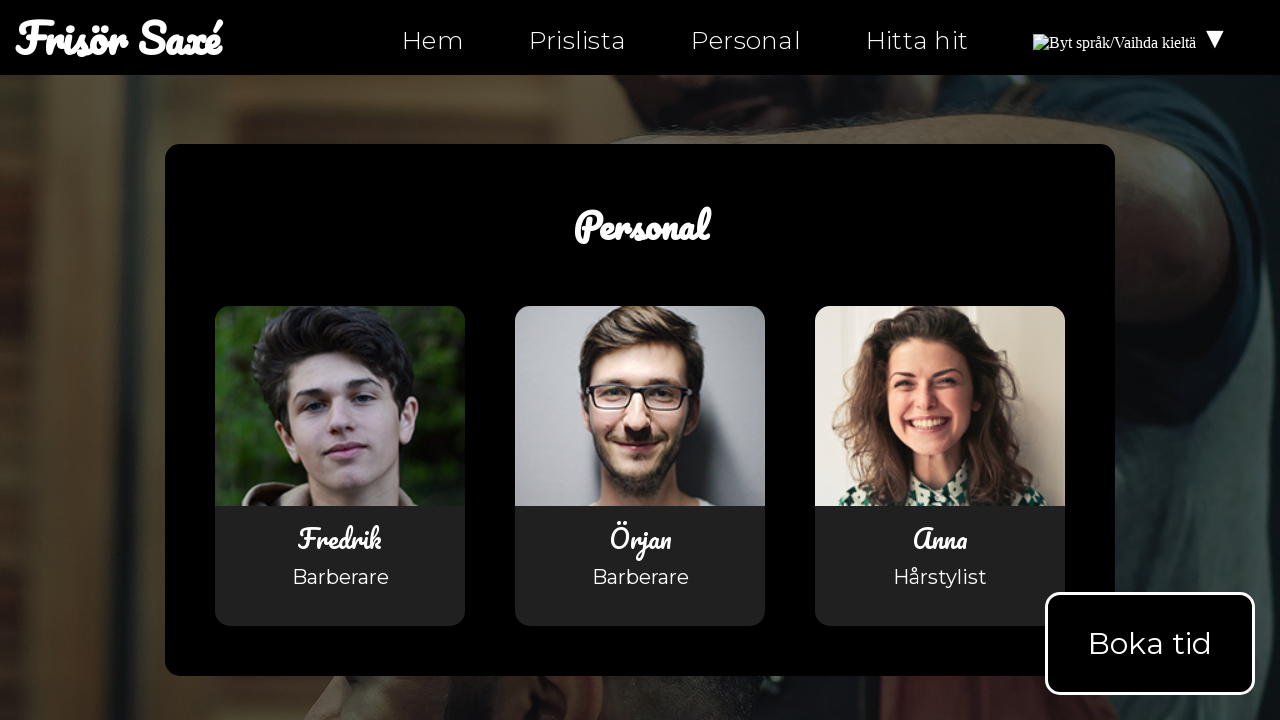

Verified instagram icon links to https://instagram.com/ntiuppsala on personal.html
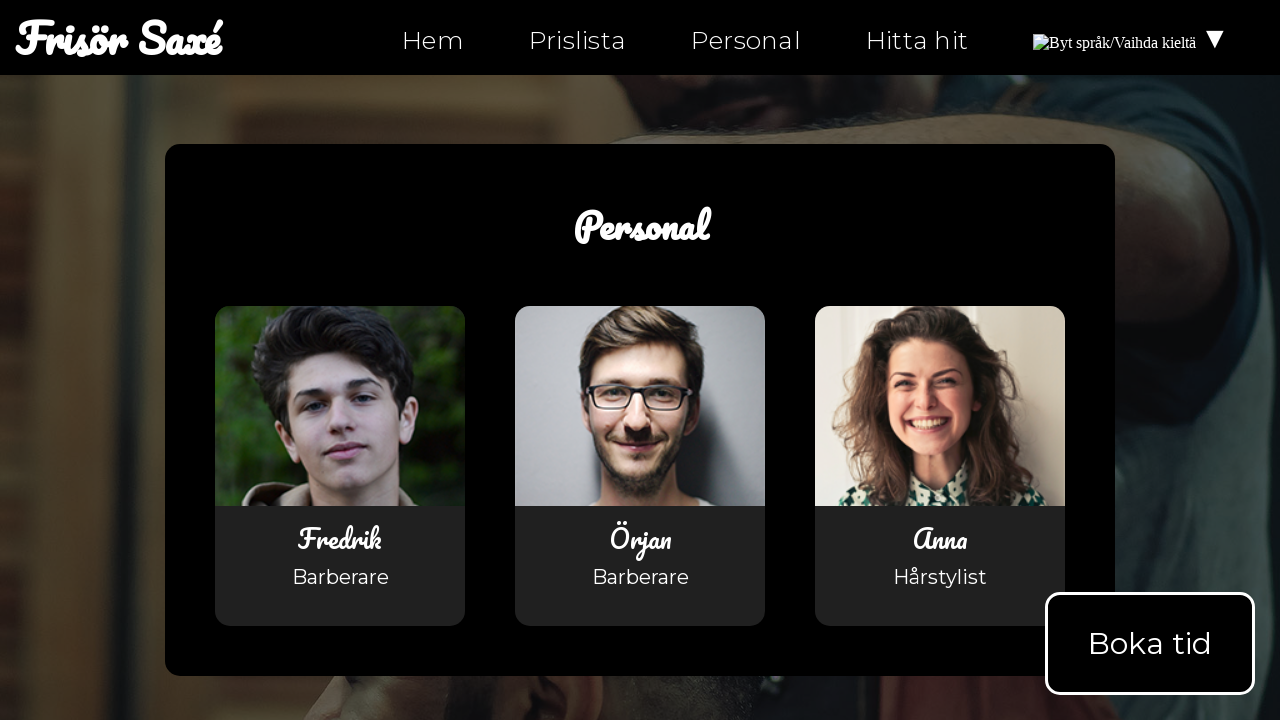

Verified twitter icon is present on personal.html
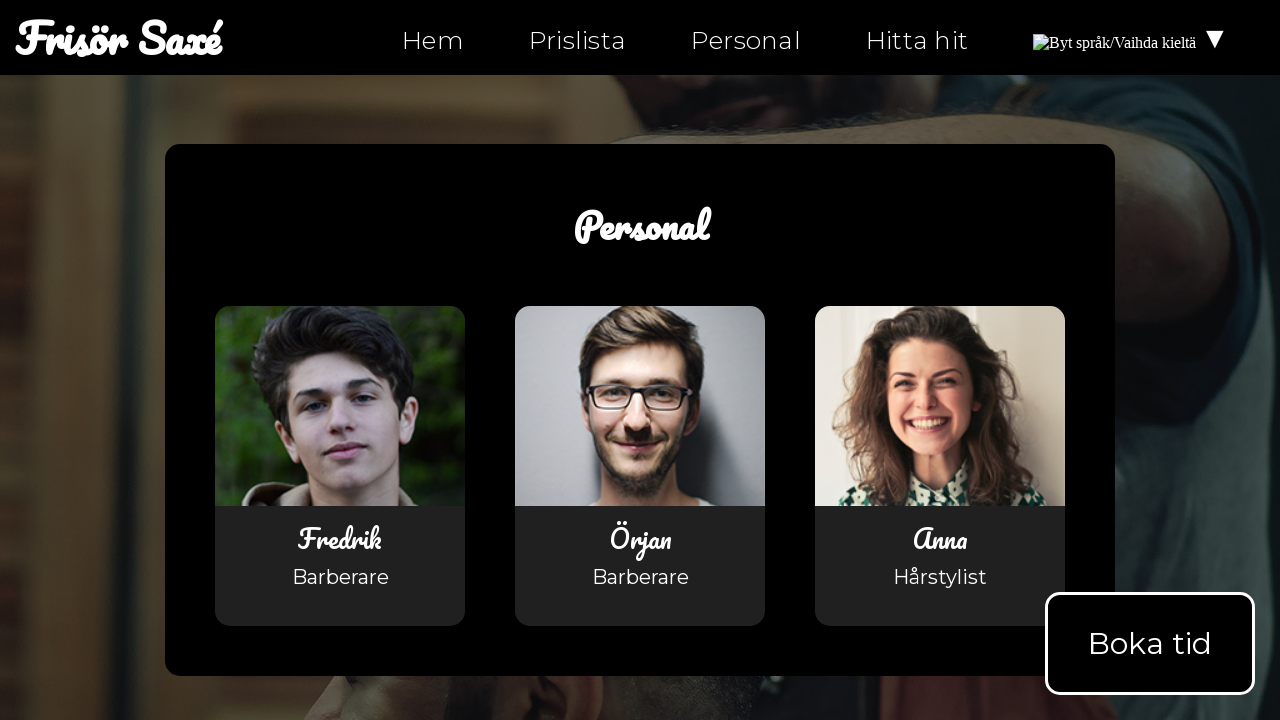

Verified twitter icon links to https://twitter.com/ntiuppsala on personal.html
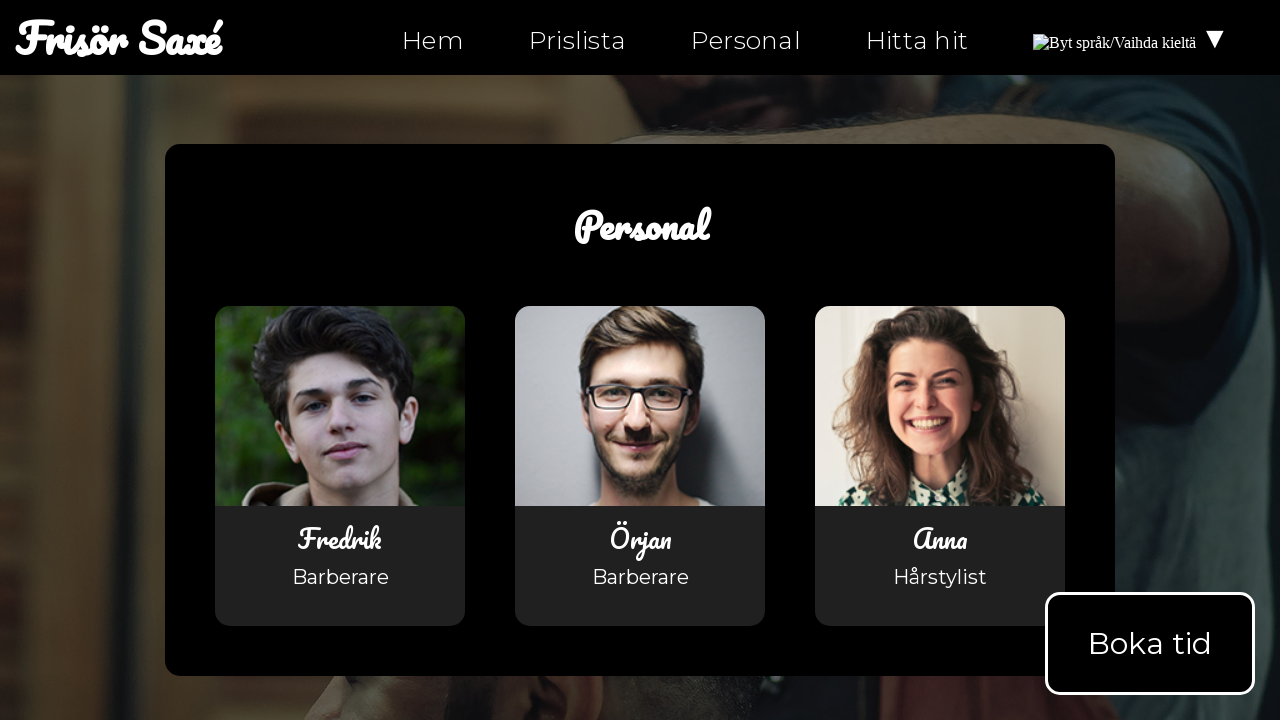

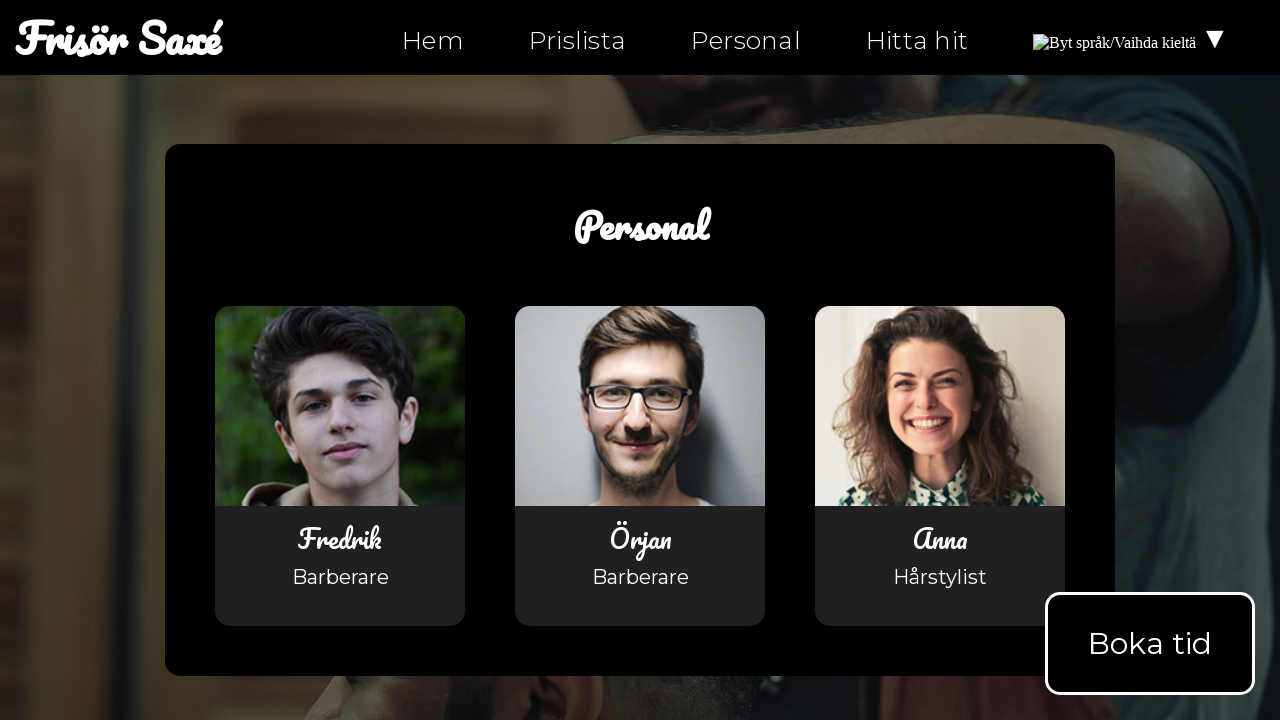